Tests dismissing a JavaScript confirm dialog by clicking a button and verifying the cancel result message

Starting URL: https://automationfc.github.io/basic-form/index.html

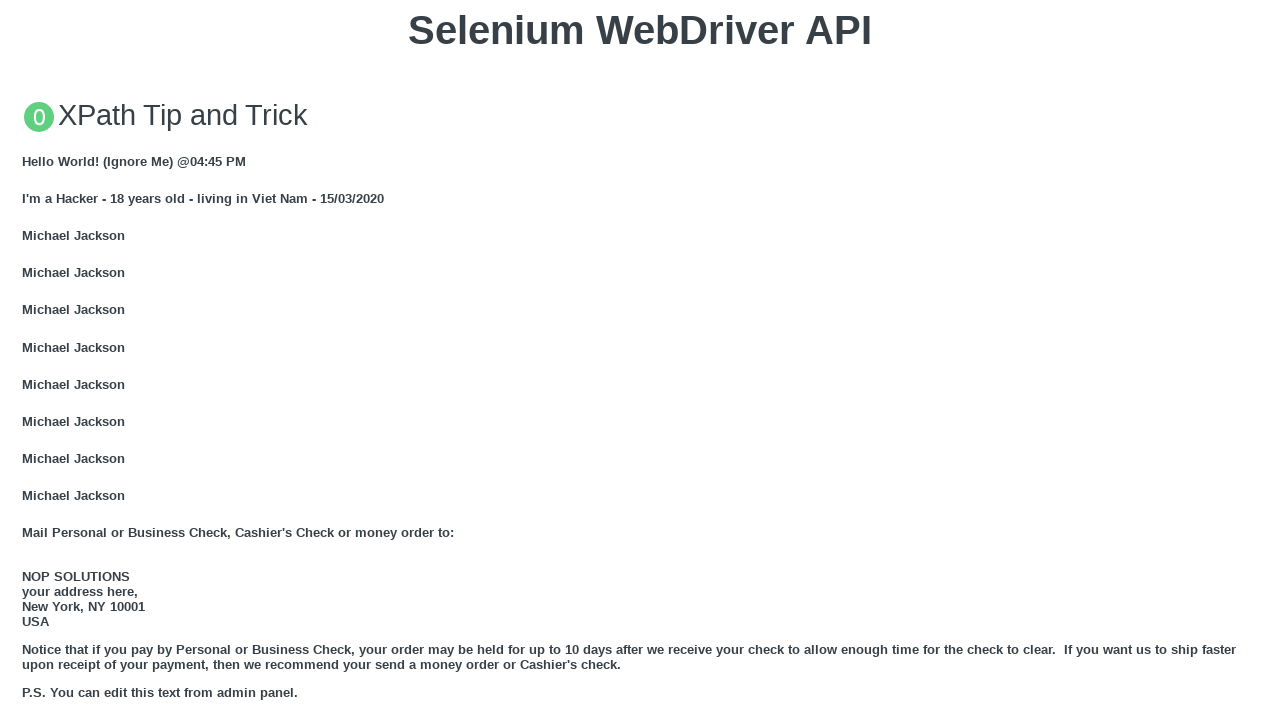

Clicked button to trigger JS Confirm dialog at (640, 360) on xpath=//button[text()='Click for JS Confirm']
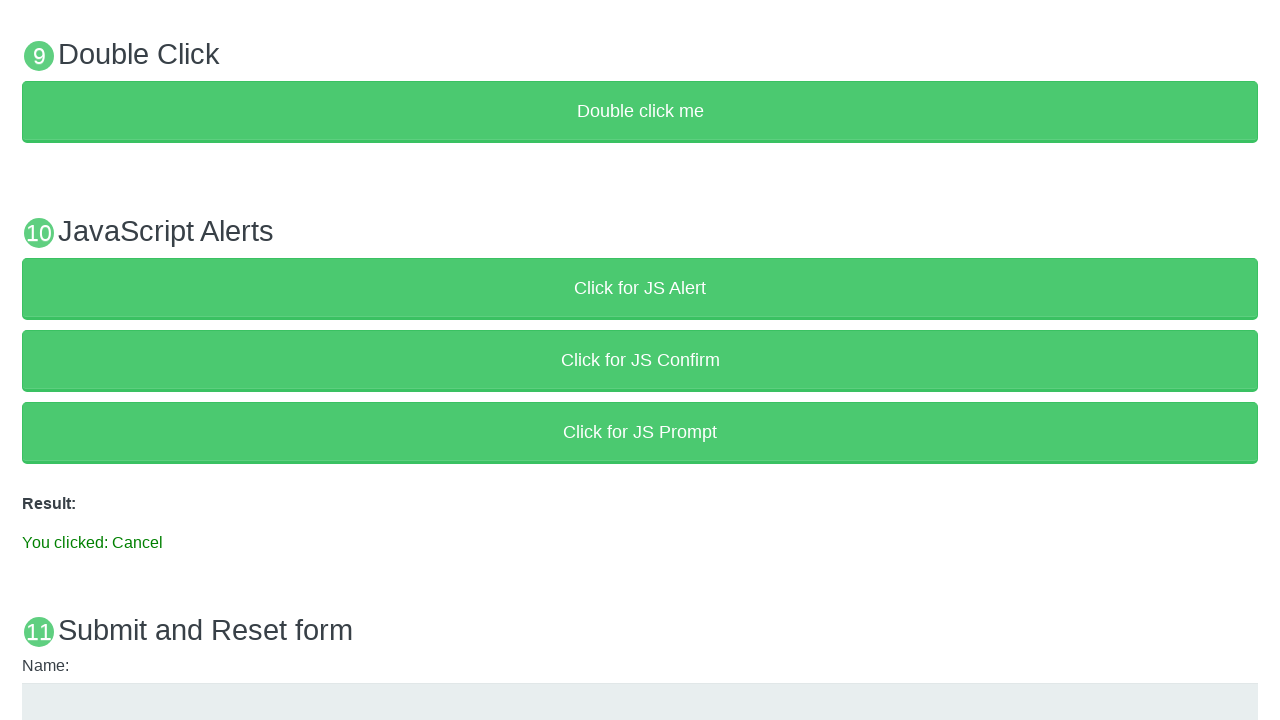

Set up dialog handler to dismiss the confirm dialog
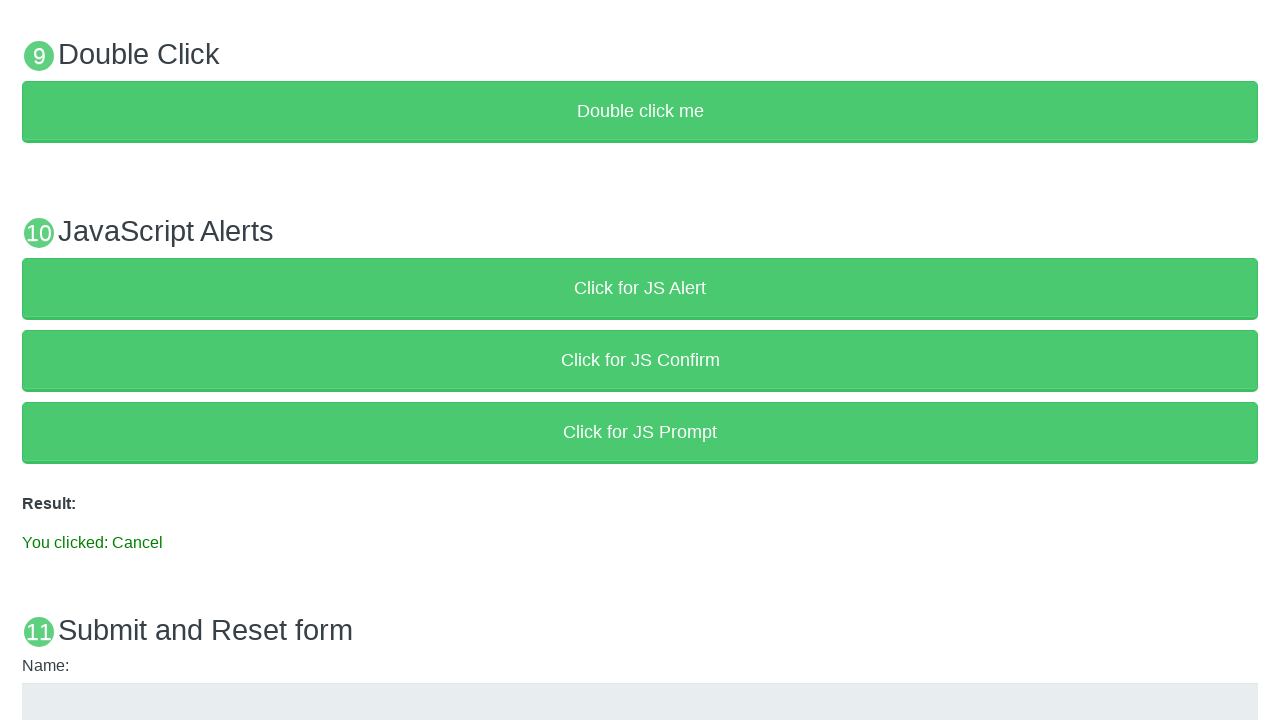

Verified cancel result message displayed: 'You clicked: Cancel'
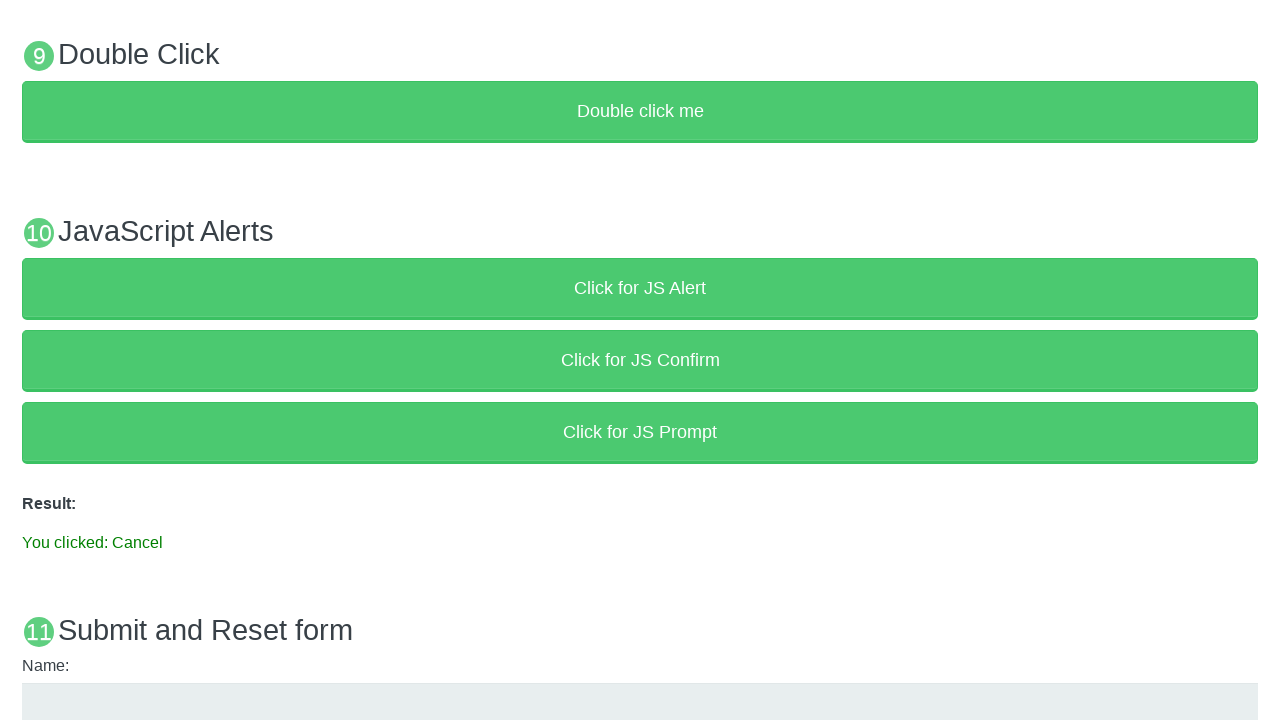

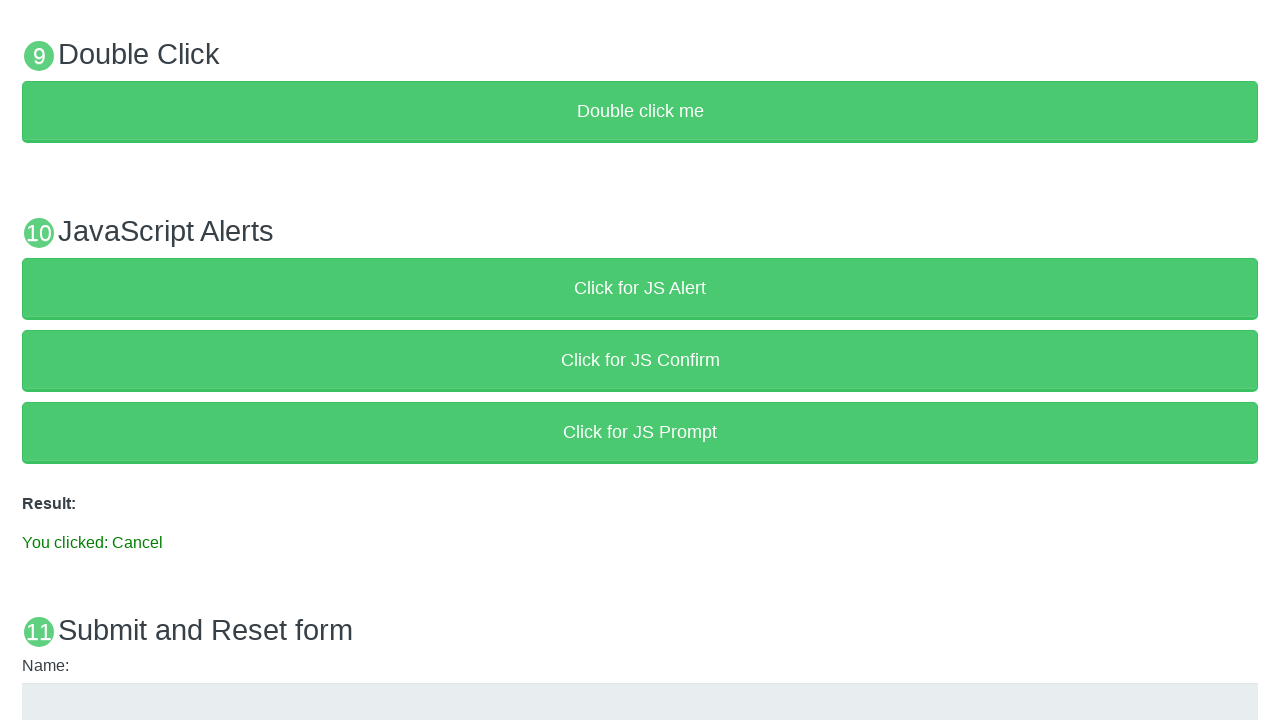